Tests JavaScript prompt alert by clicking a button, entering text into the prompt, accepting it, and verifying the entered text is displayed

Starting URL: https://automationfc.github.io/basic-form/index.html

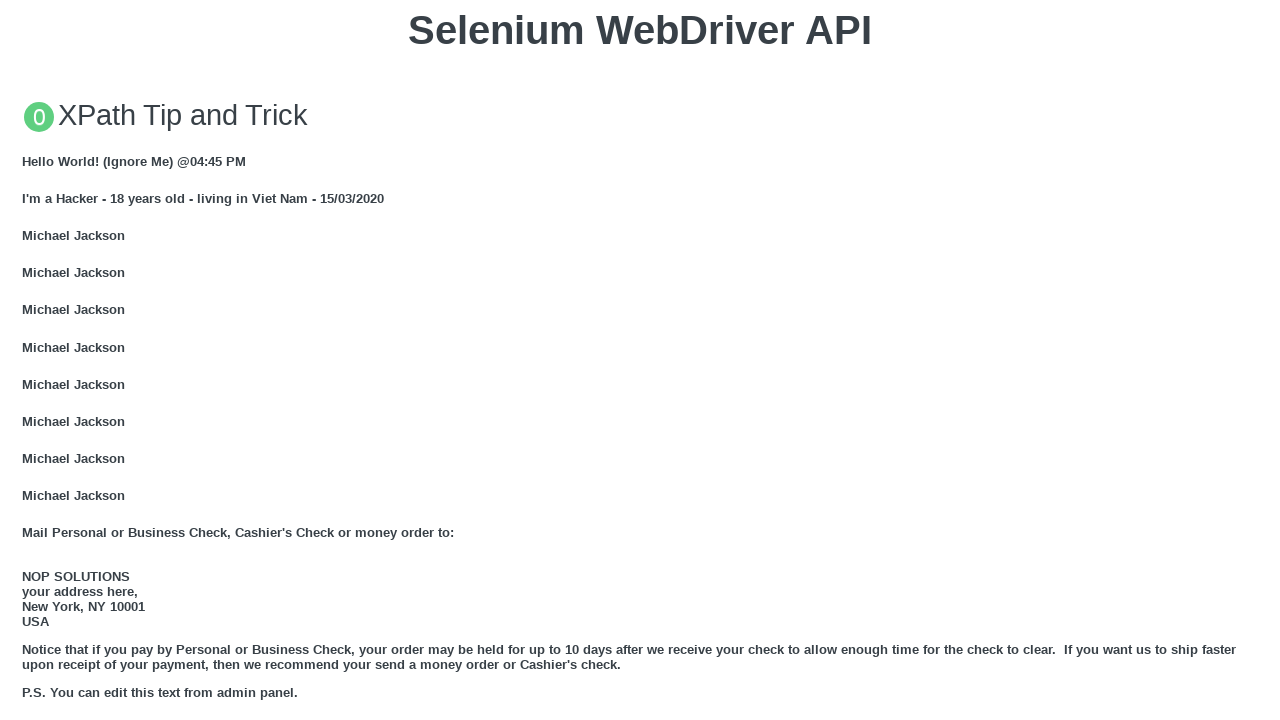

Set up dialog handler to accept prompt with text 'Mr Nhat Nguyen'
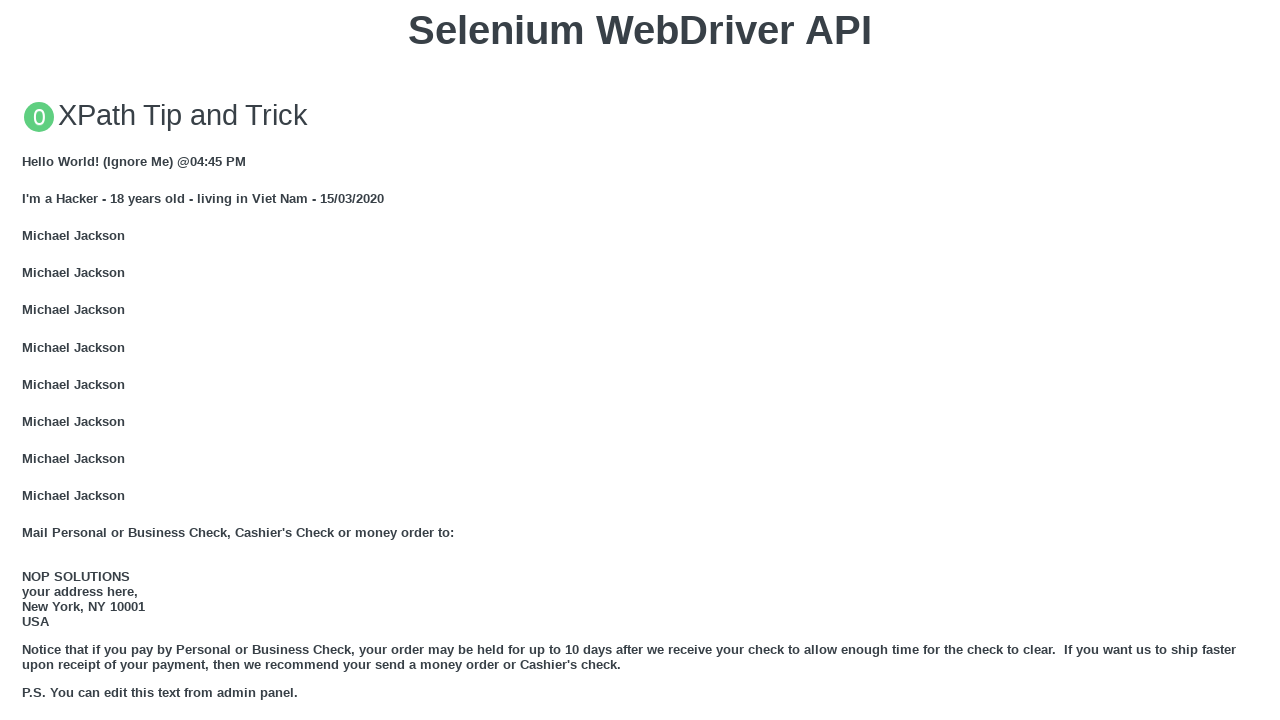

Clicked 'Click for JS Prompt' button to trigger JavaScript prompt alert at (640, 360) on xpath=//button[text()='Click for JS Prompt']
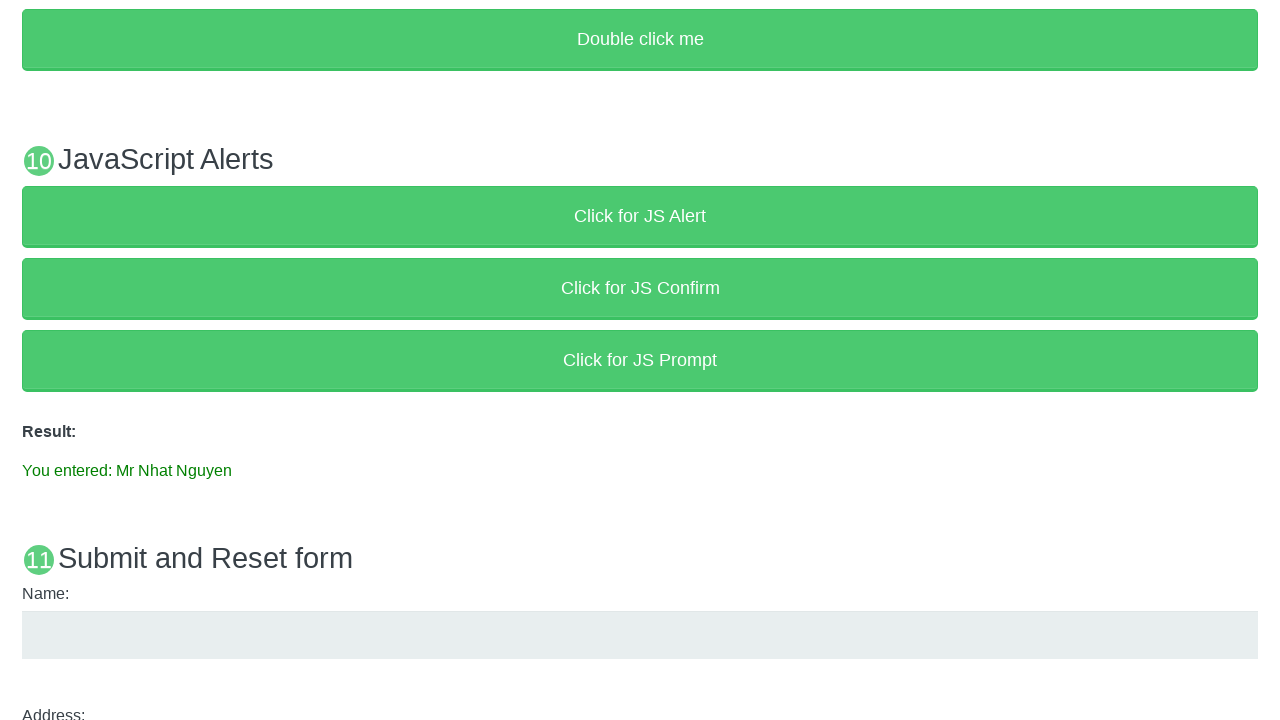

Waited for result element to be displayed
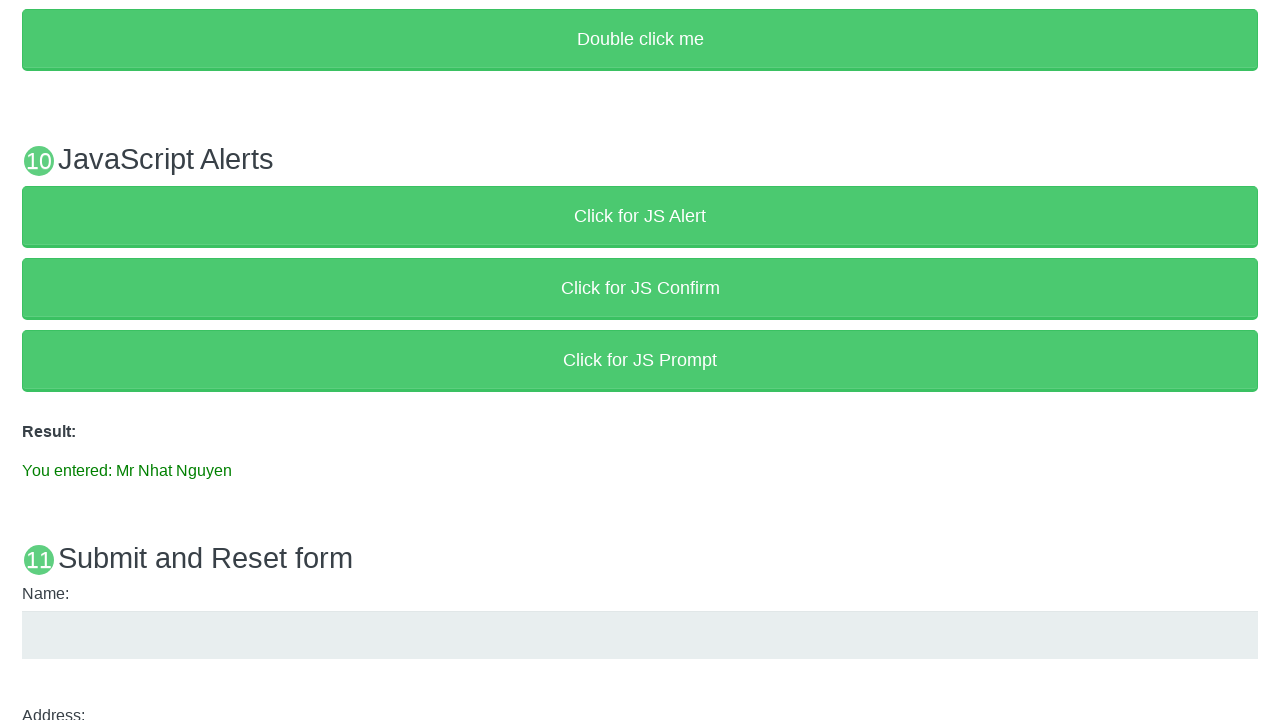

Verified entered text 'You entered: Mr Nhat Nguyen' is correctly displayed in result
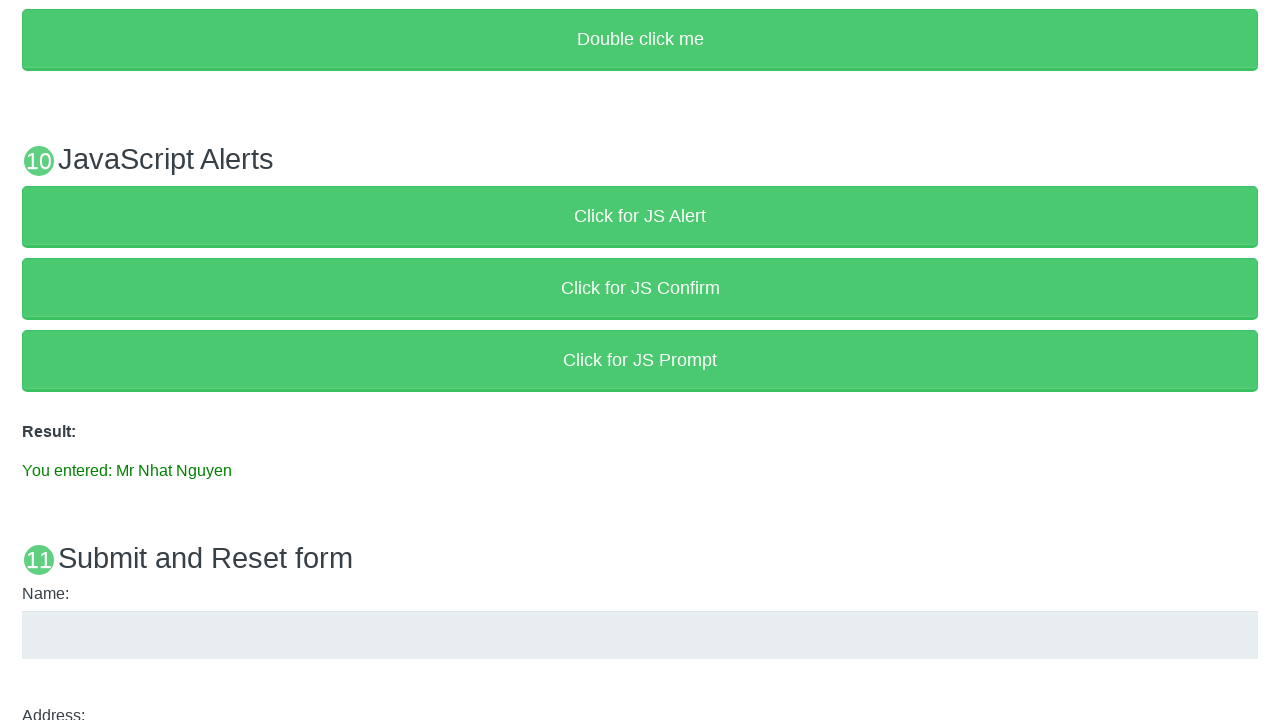

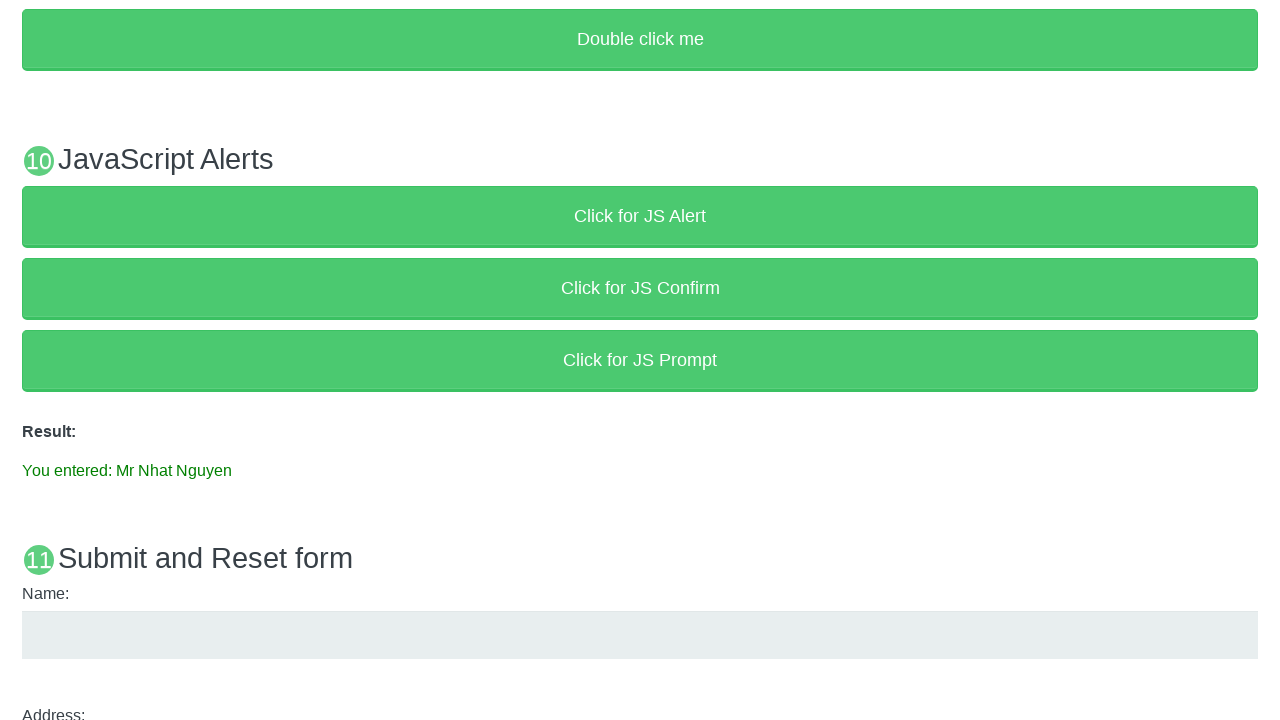